Tests web storage functionality by navigating to the Web storage page, interacting with session storage, and clicking a display button

Starting URL: https://bonigarcia.dev/selenium-webdriver-java/

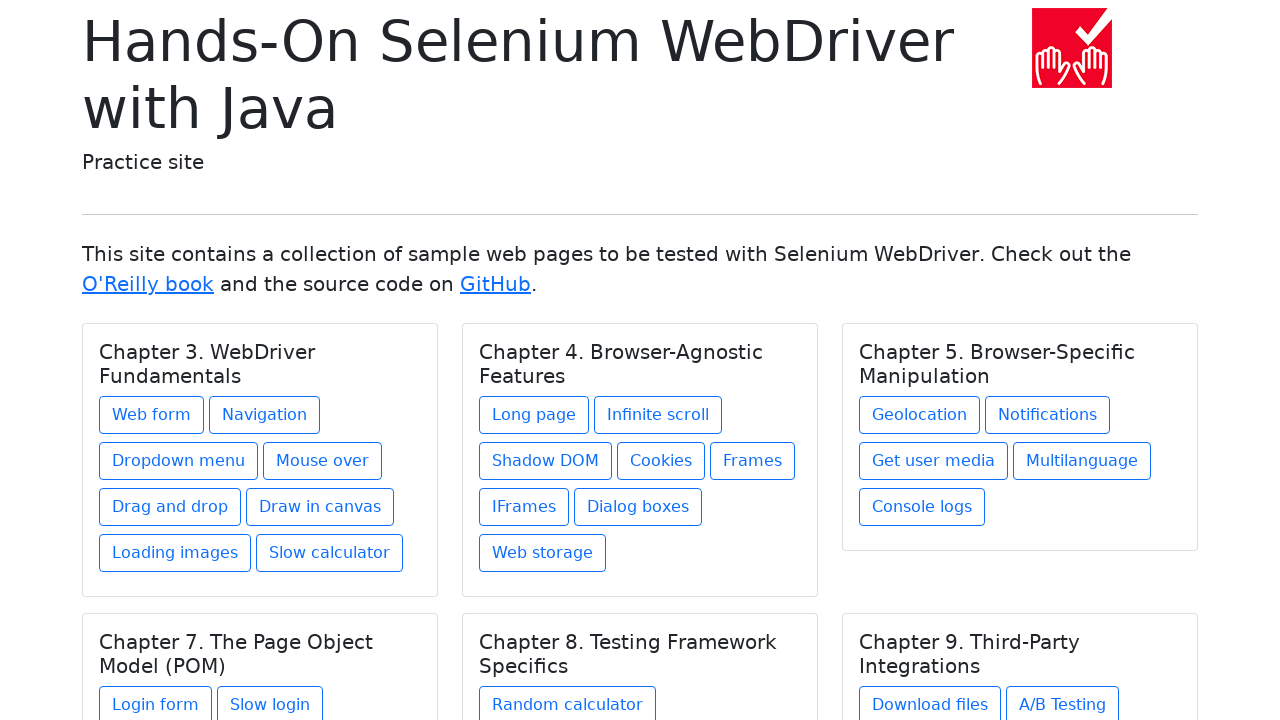

Clicked on Web storage link at (542, 553) on text=Web storage
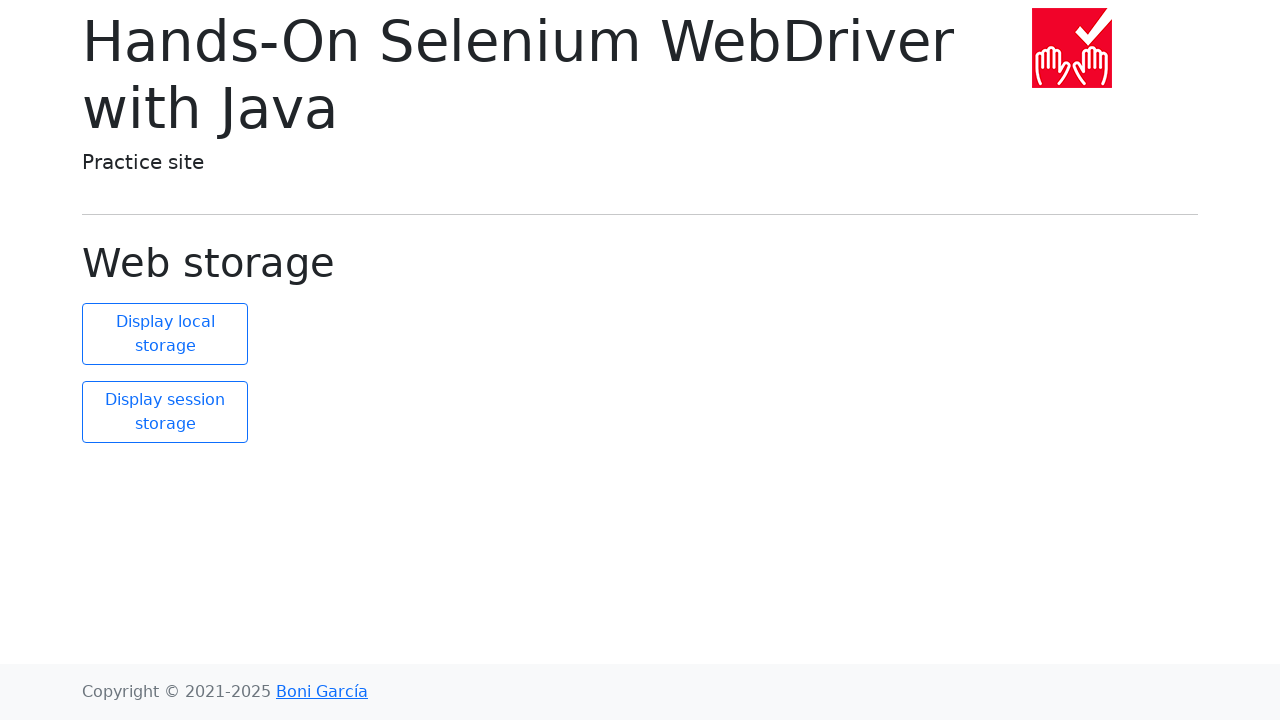

Web storage page loaded successfully
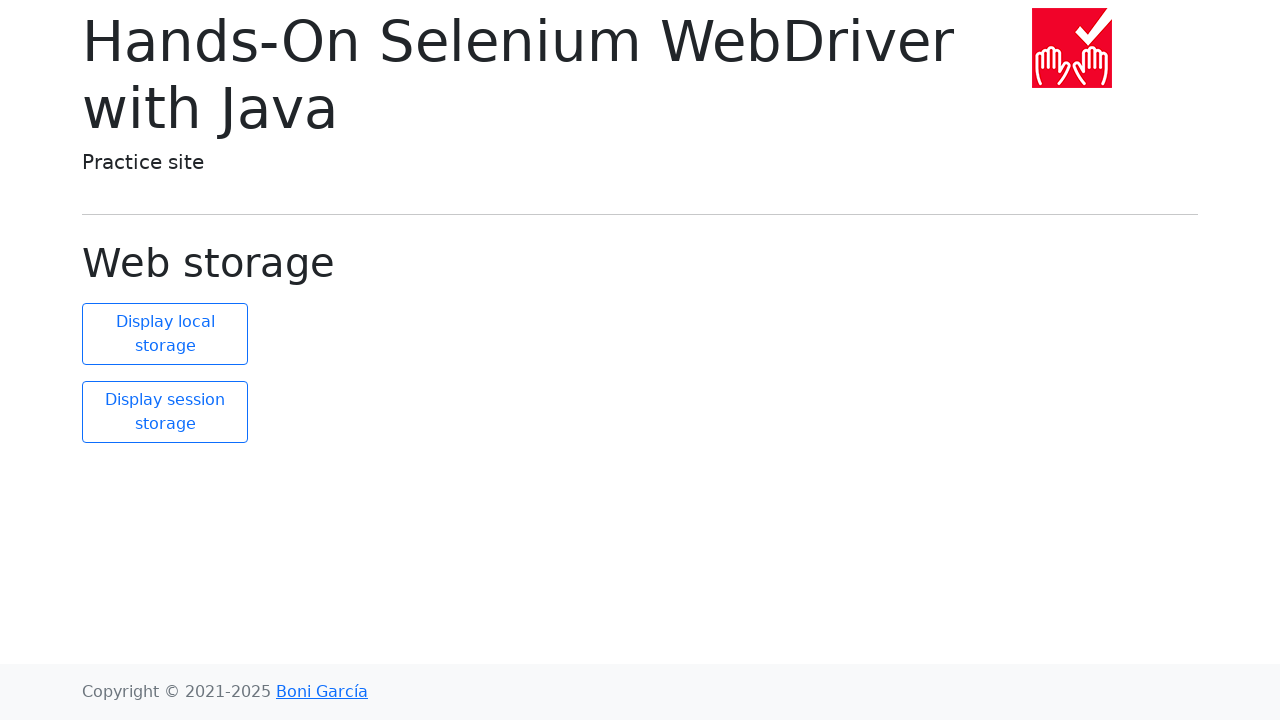

Added new element to session storage with value 'new value'
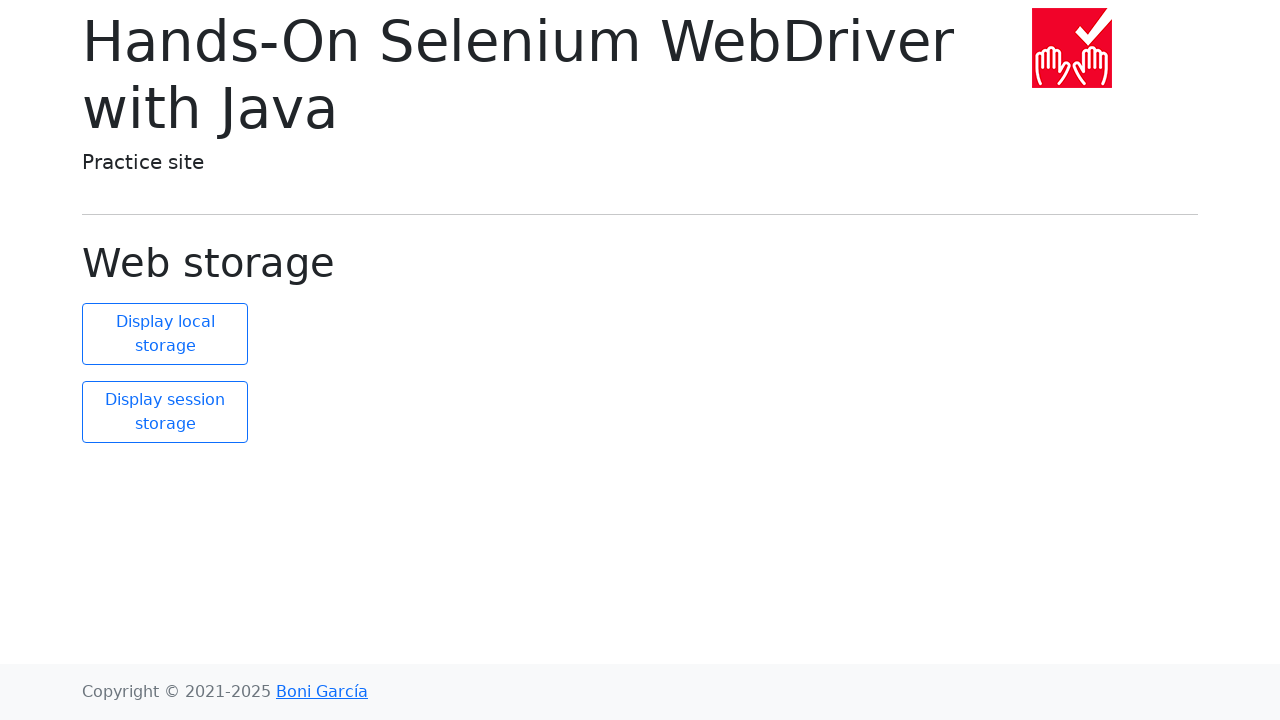

Clicked display session button at (165, 412) on #display-session
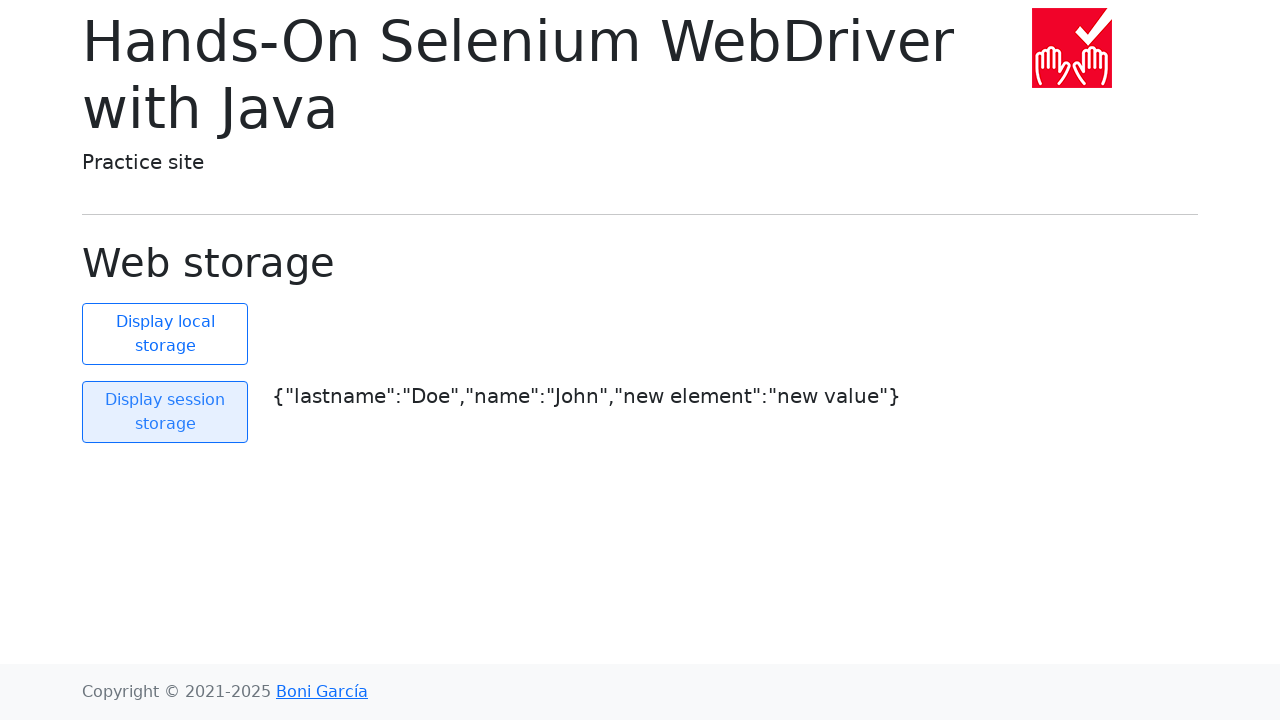

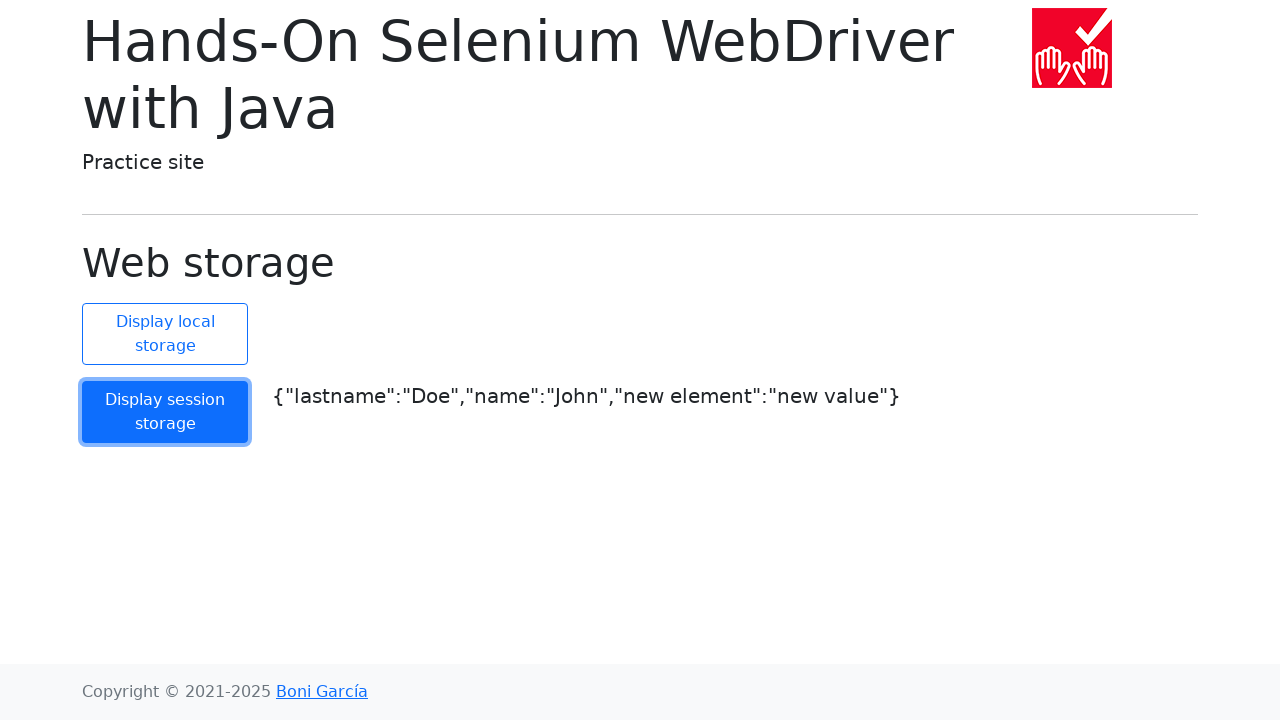